Tests marking individual items as complete by checking their checkboxes

Starting URL: https://demo.playwright.dev/todomvc

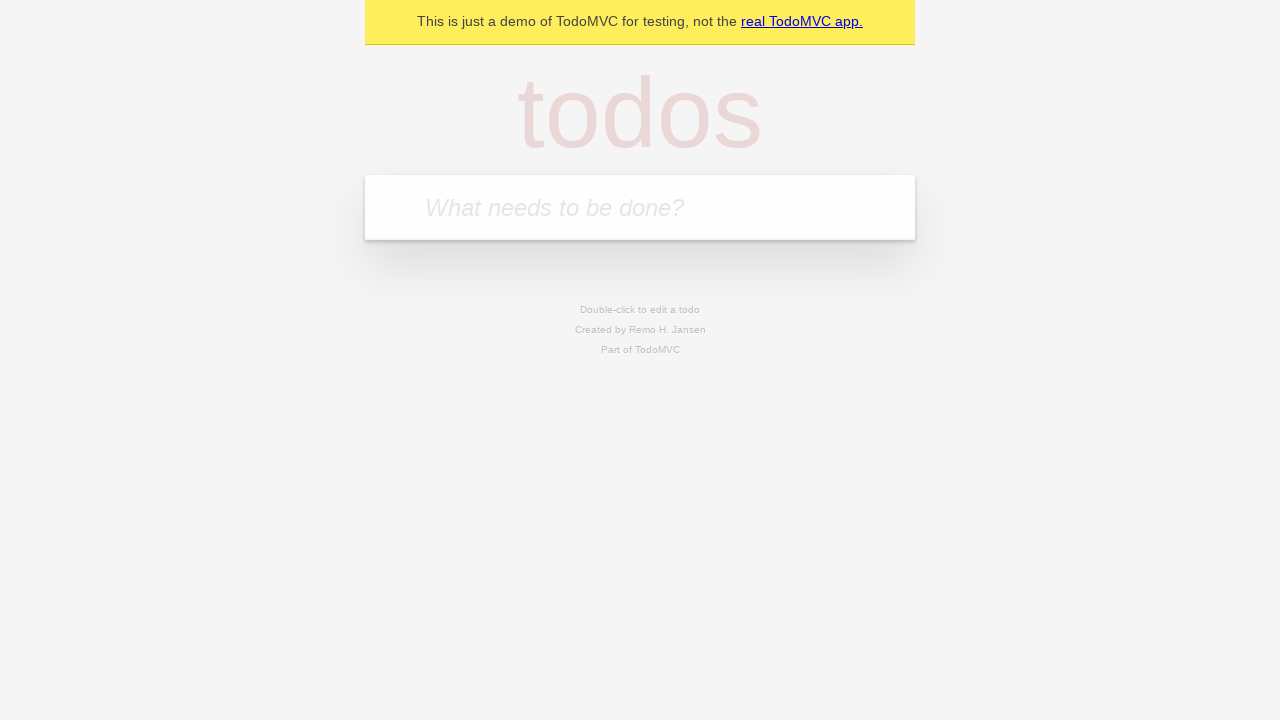

Filled todo input field with 'buy some cheese' on internal:attr=[placeholder="What needs to be done?"i]
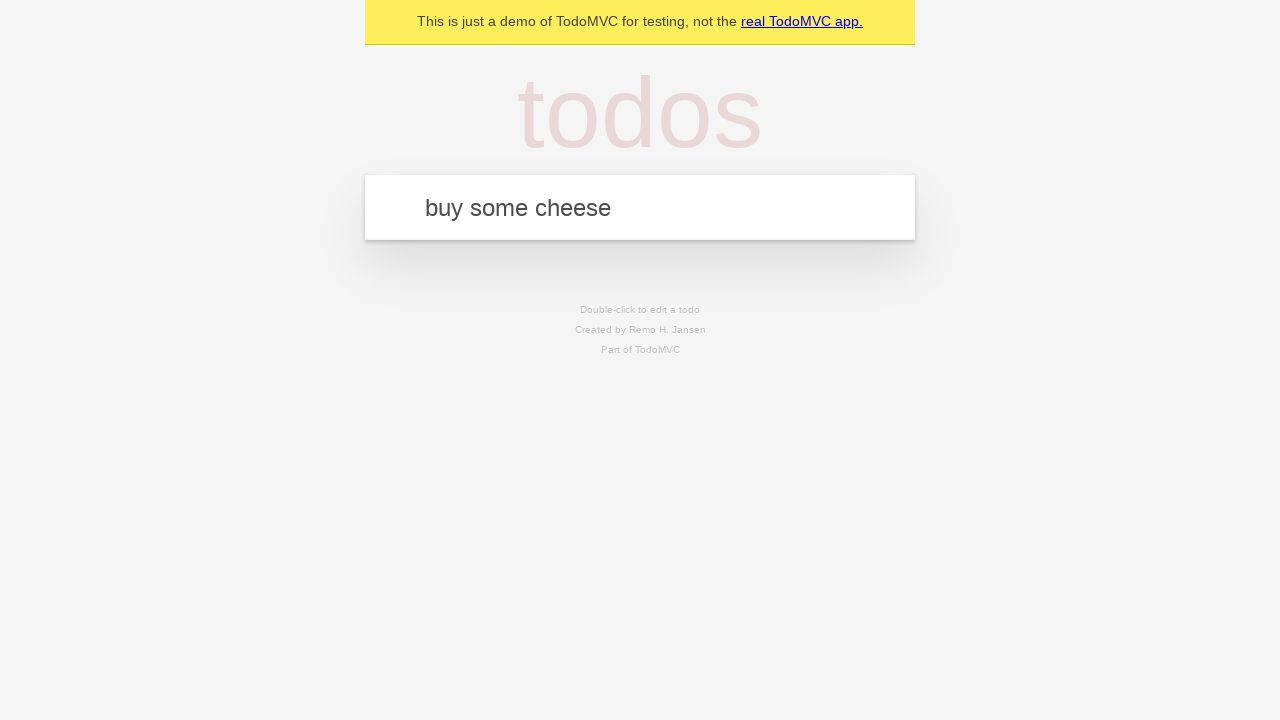

Pressed Enter to create todo item 'buy some cheese' on internal:attr=[placeholder="What needs to be done?"i]
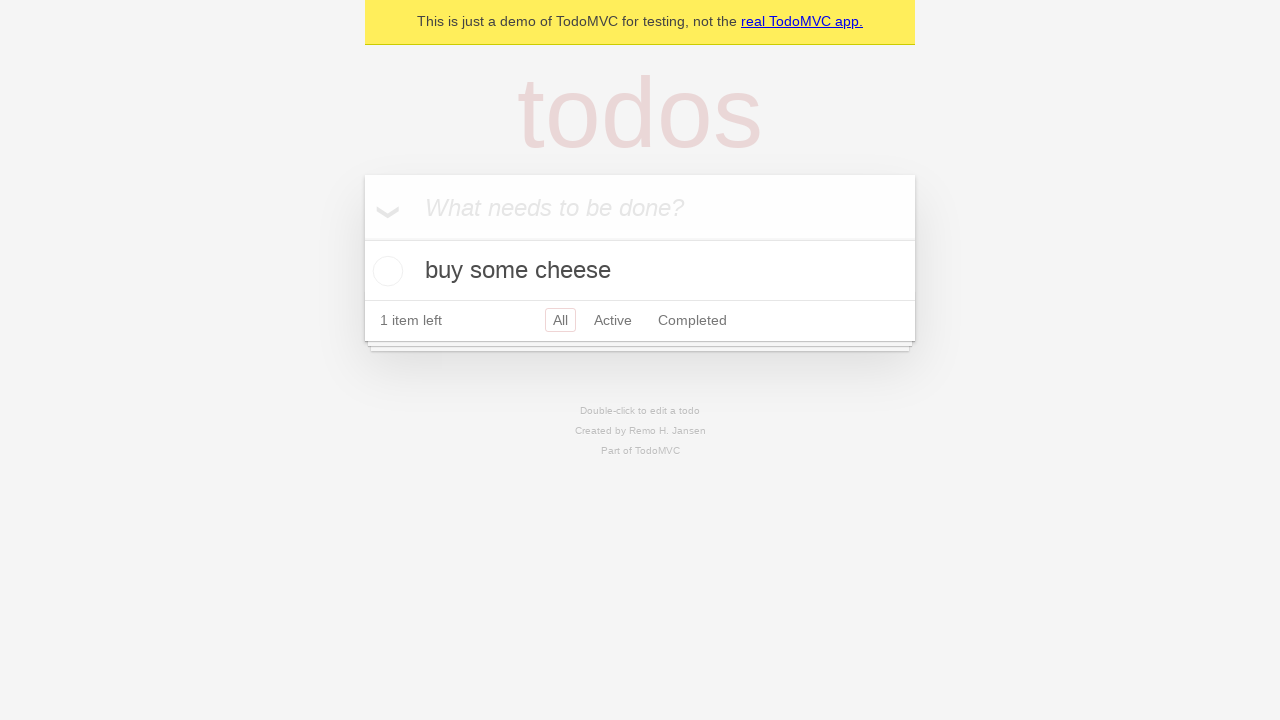

Filled todo input field with 'feed the cat' on internal:attr=[placeholder="What needs to be done?"i]
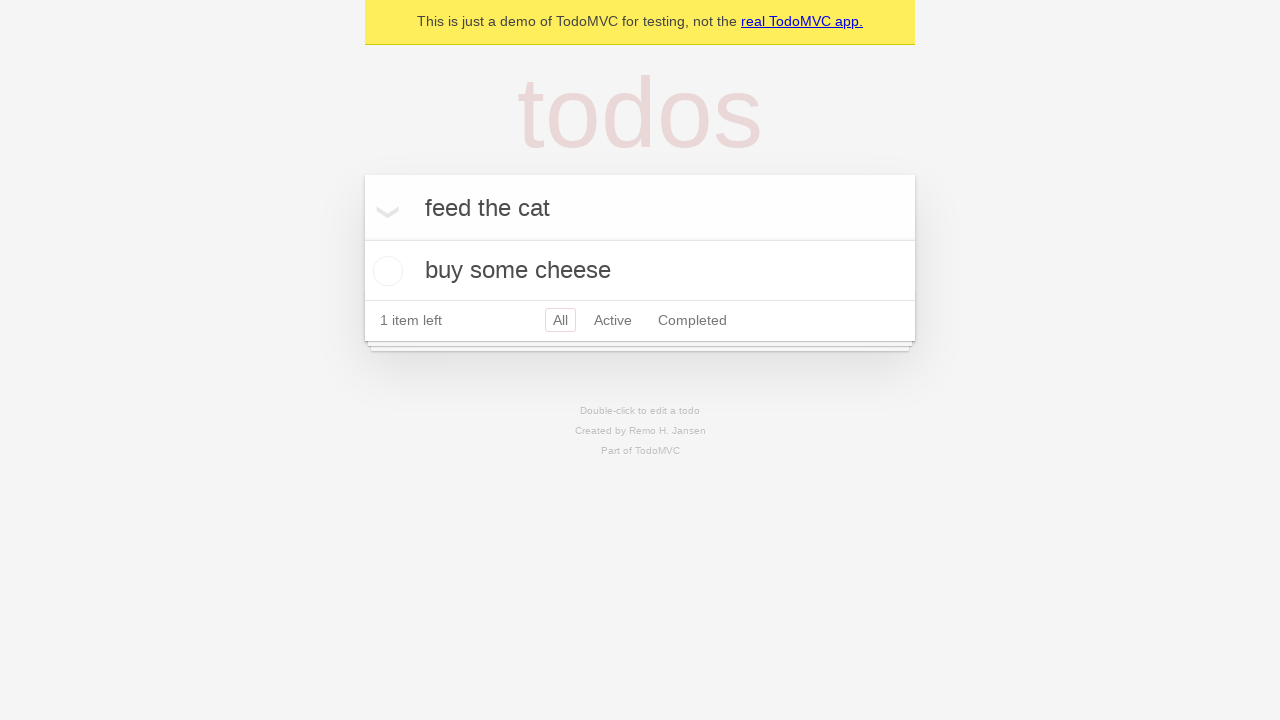

Pressed Enter to create todo item 'feed the cat' on internal:attr=[placeholder="What needs to be done?"i]
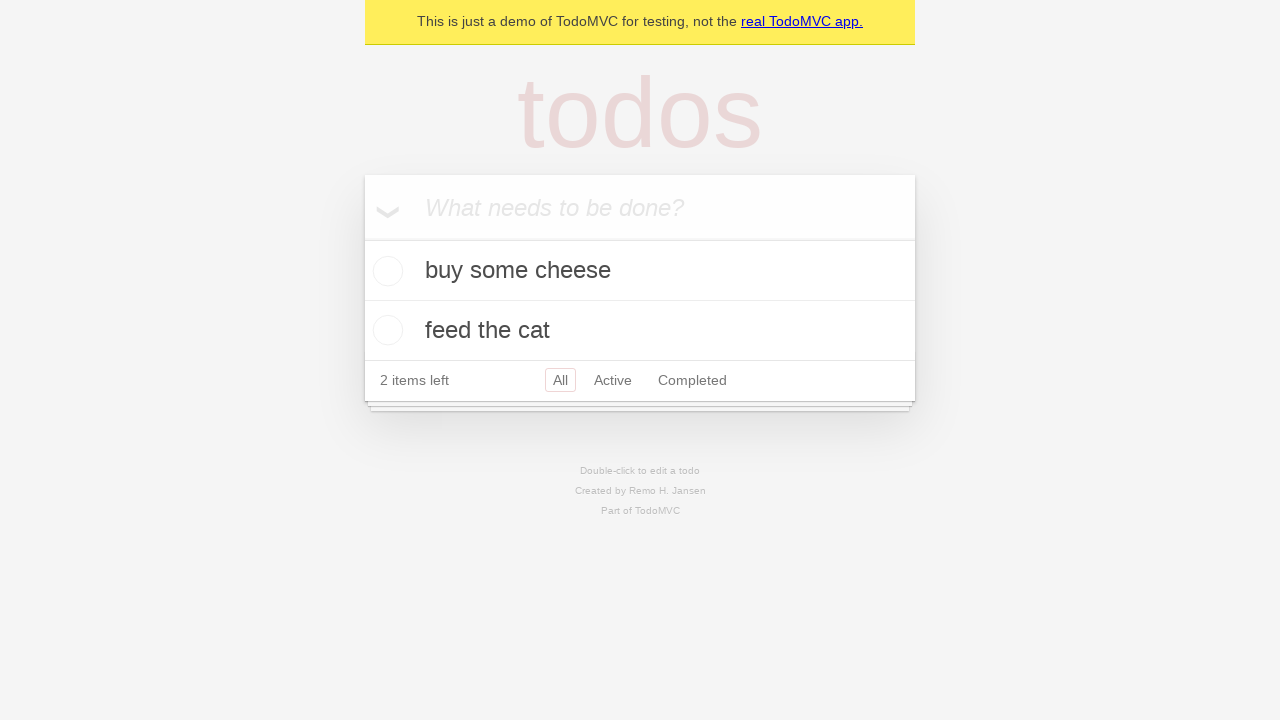

Waited for second todo item to appear
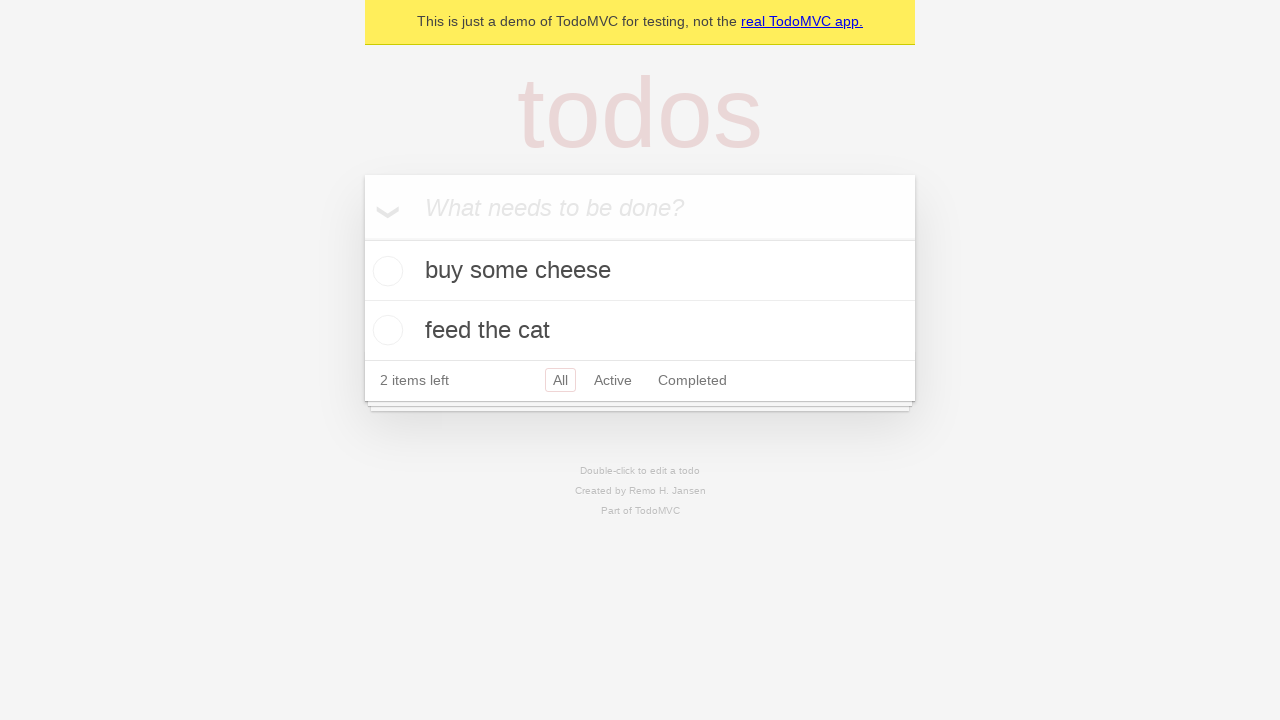

Marked first todo item 'buy some cheese' as complete at (385, 271) on internal:testid=[data-testid="todo-item"s] >> nth=0 >> internal:role=checkbox
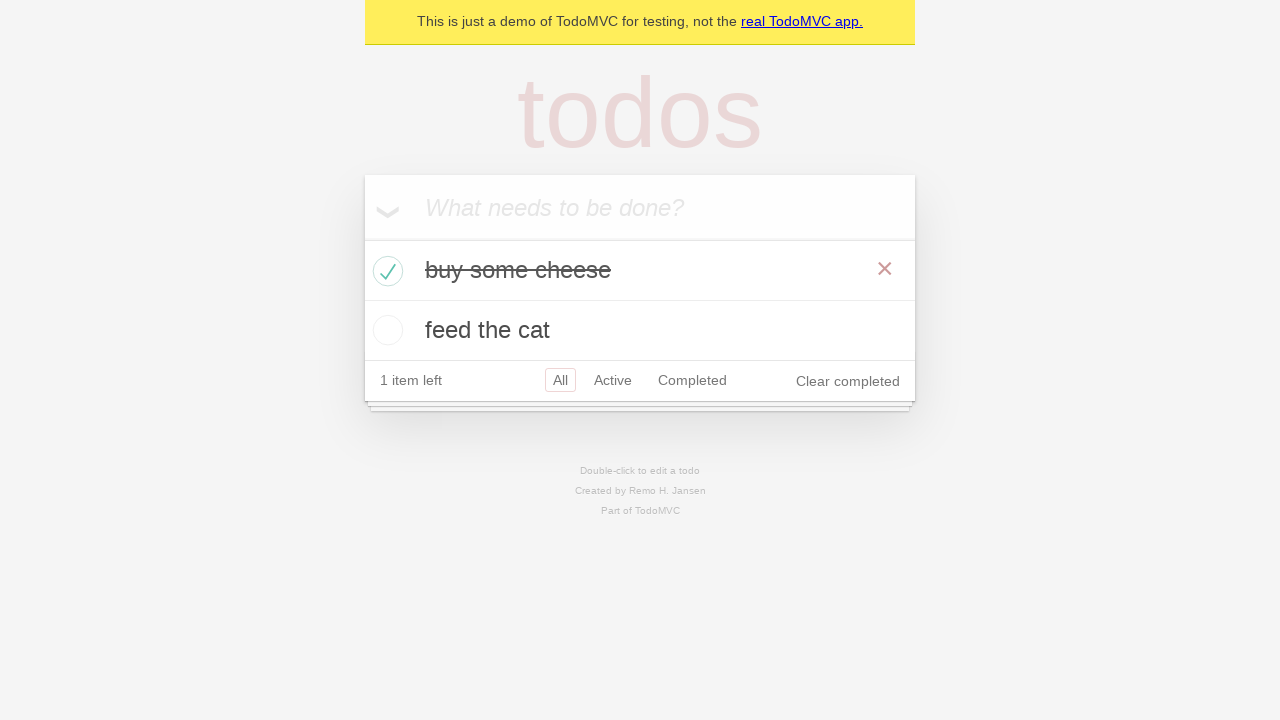

Marked second todo item 'feed the cat' as complete at (385, 330) on internal:testid=[data-testid="todo-item"s] >> nth=1 >> internal:role=checkbox
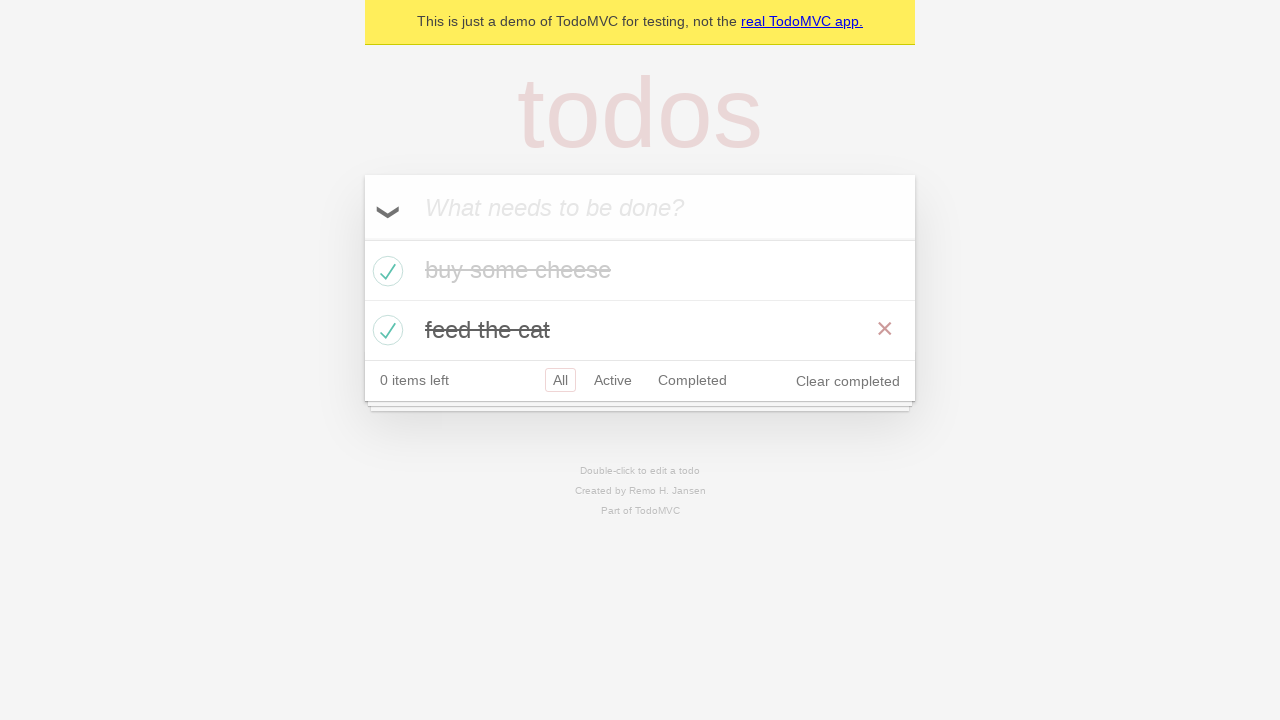

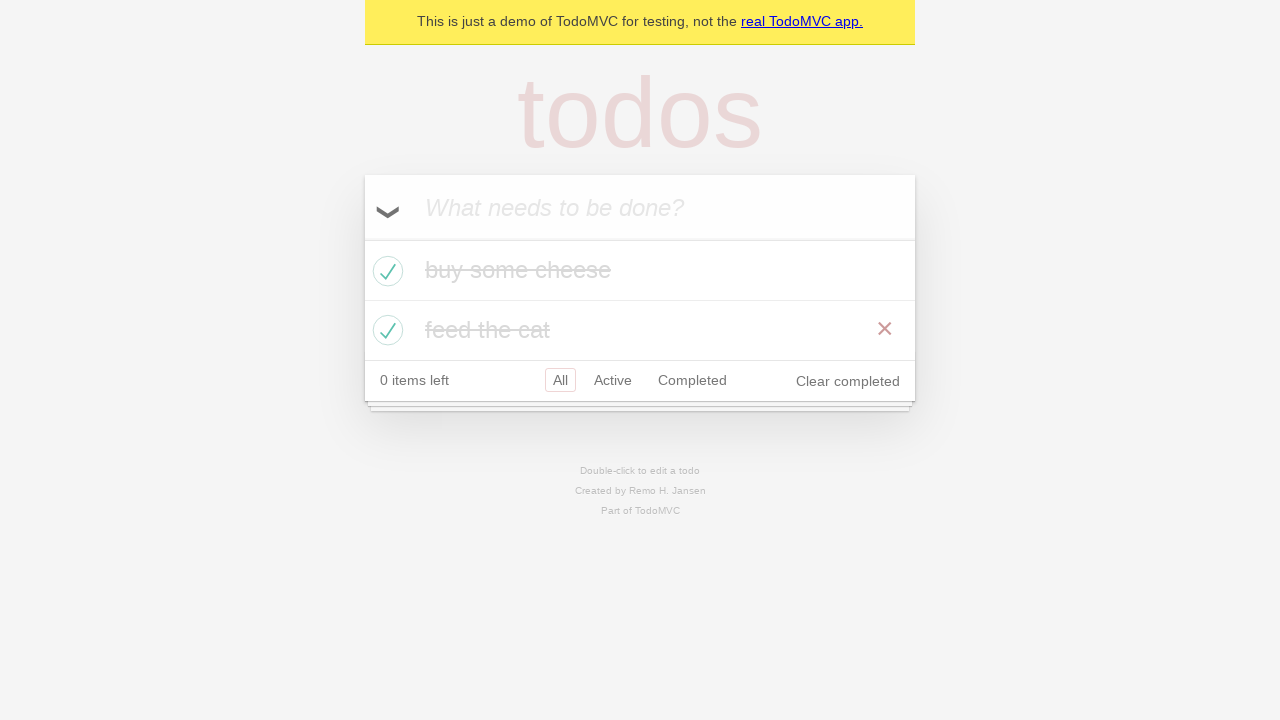